Tests the jQuery UI resizable widget by switching to the demo iframe and dragging the resize handle to change the element's dimensions.

Starting URL: https://jqueryui.com/resizable/

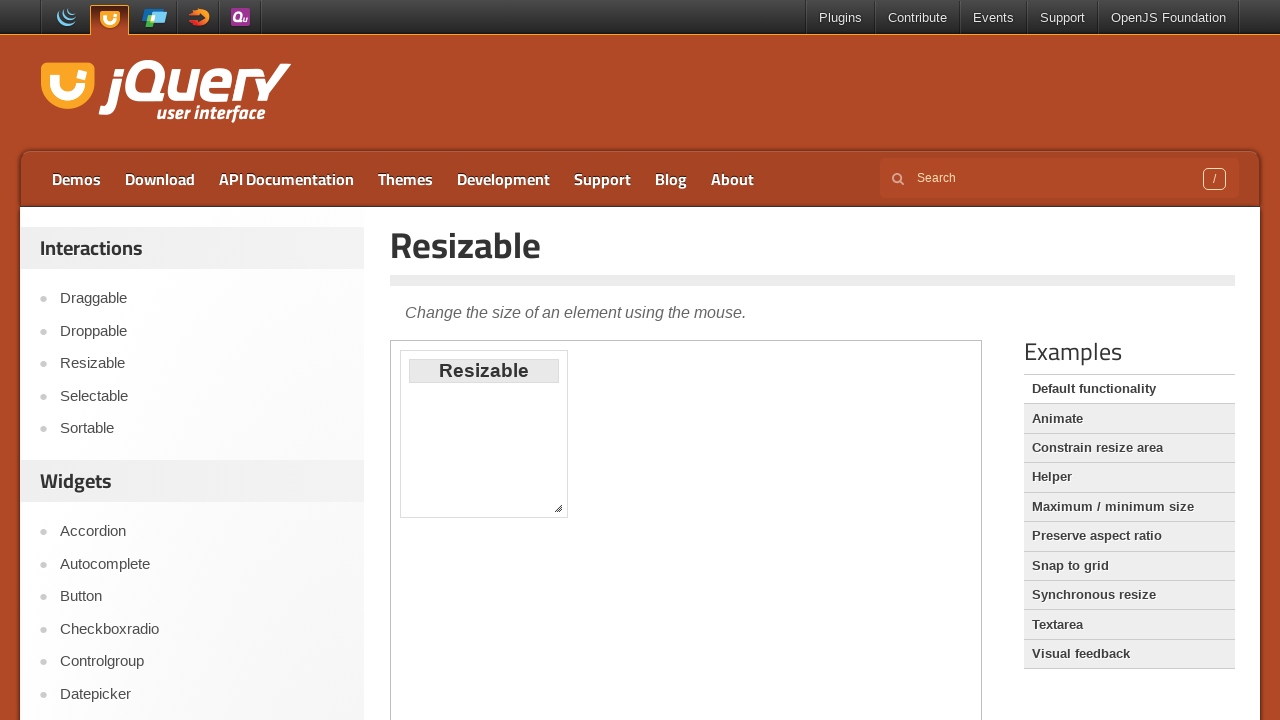

Navigated to jQuery UI resizable demo page
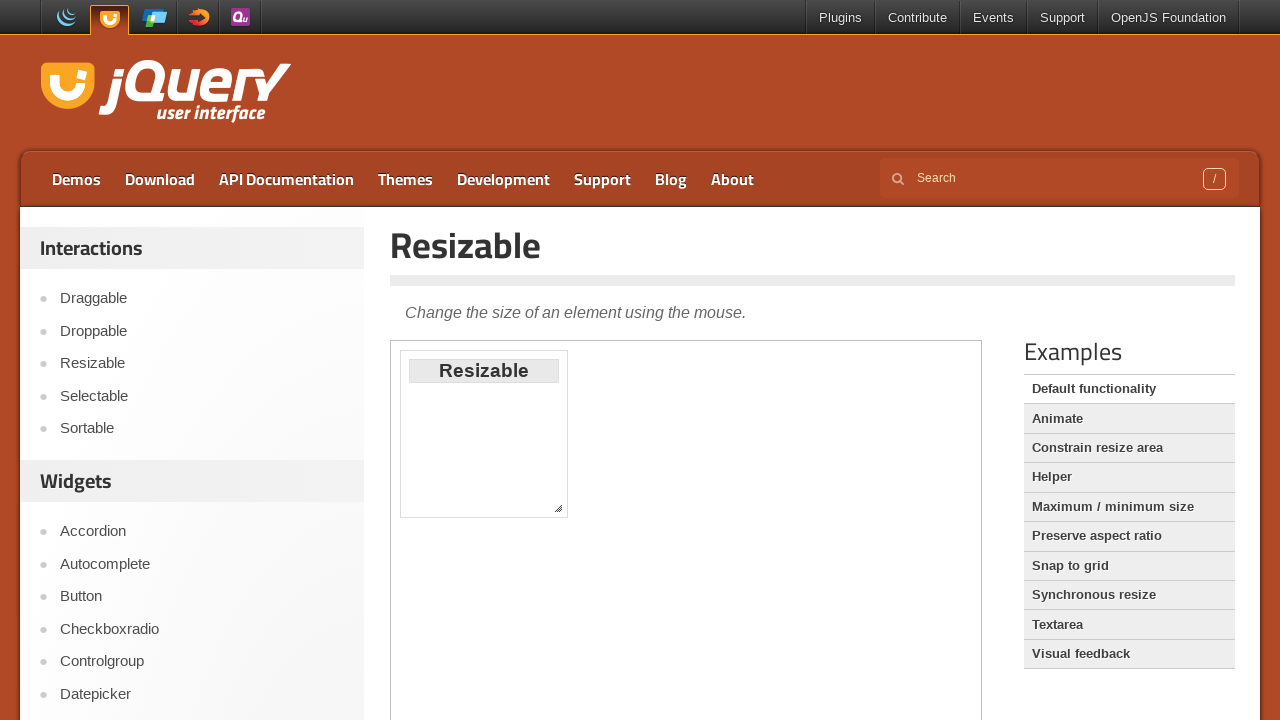

Located demo iframe
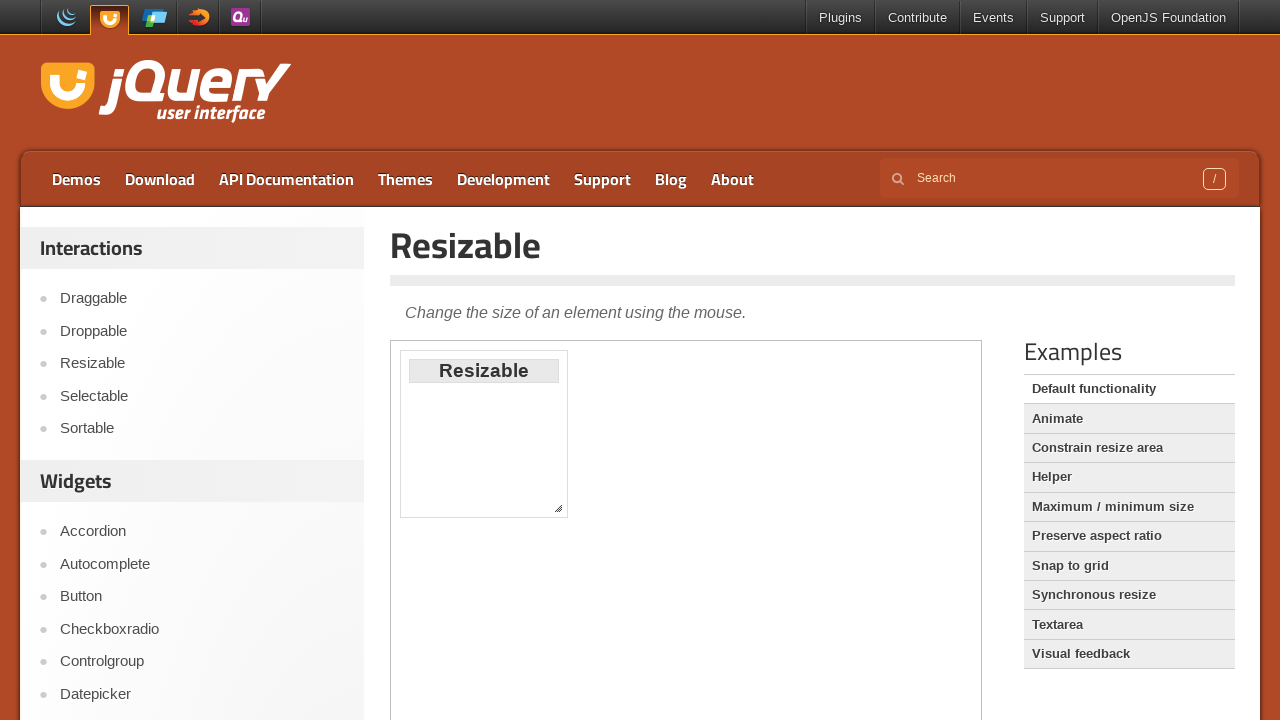

Located resize handle element
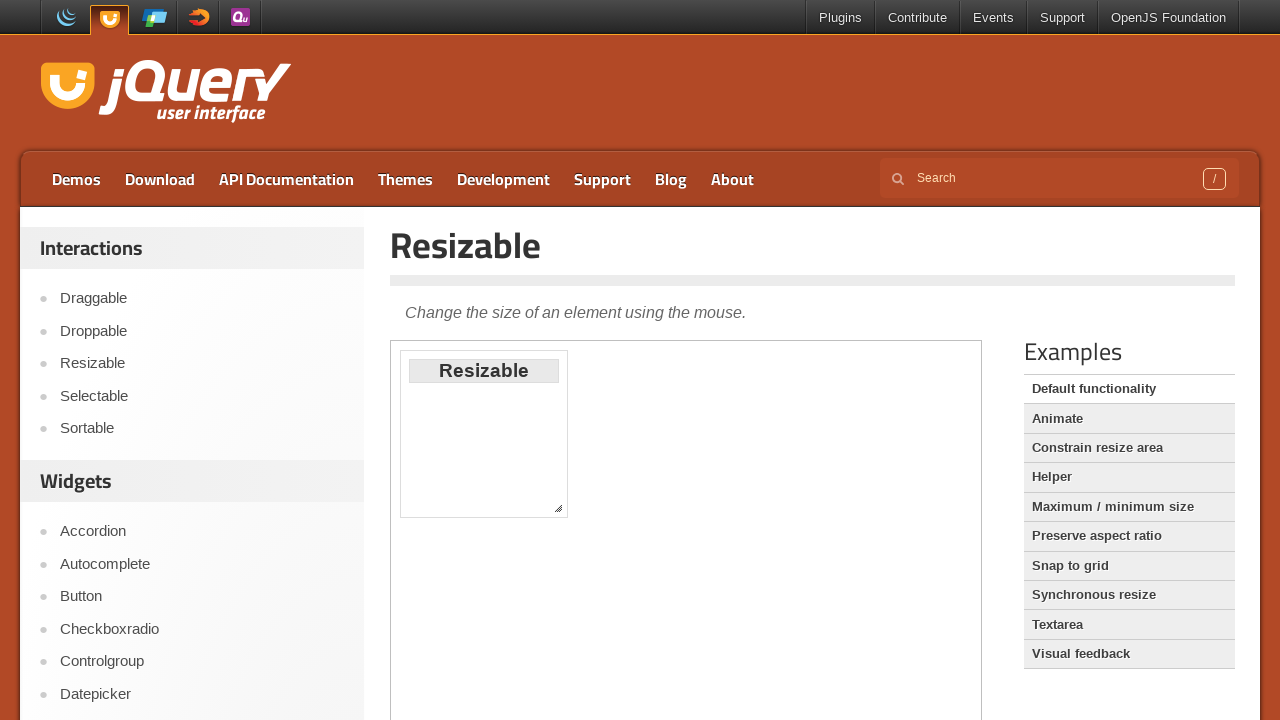

Retrieved resize handle bounding box
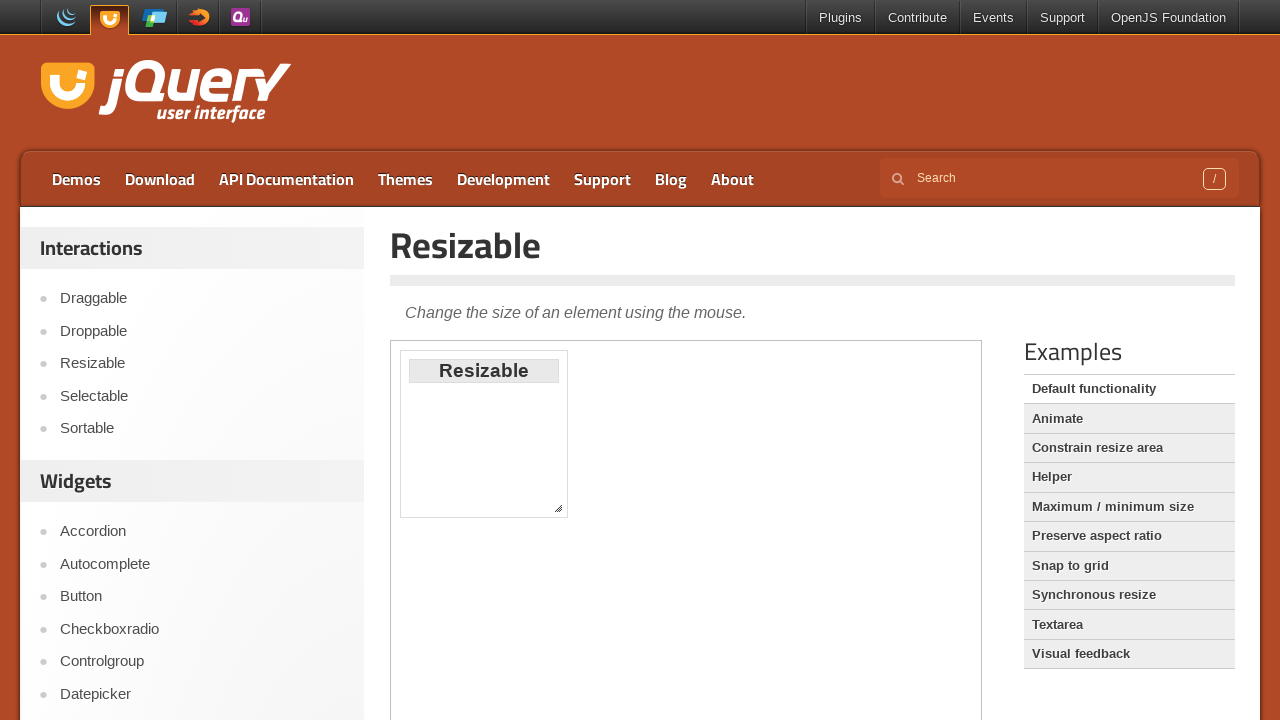

Moved mouse to resize handle center at (558, 508)
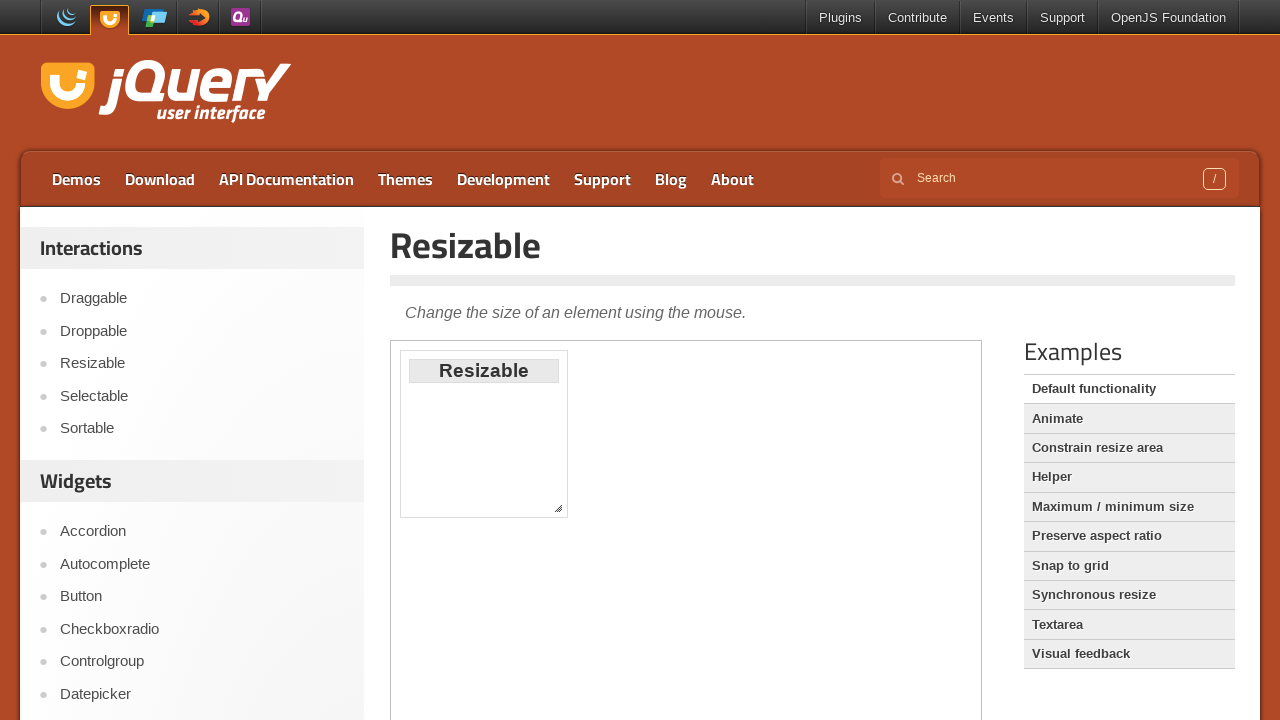

Pressed mouse button down on resize handle at (558, 508)
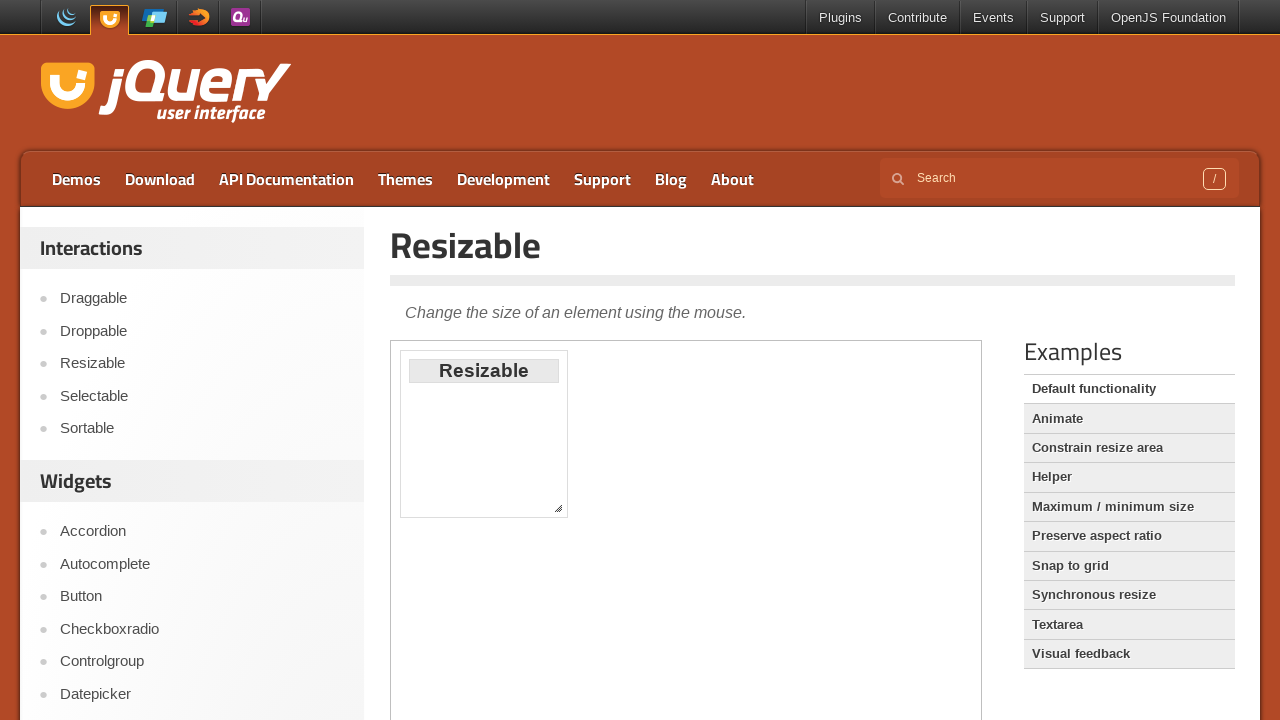

Dragged resize handle 100px right and 70px down at (658, 578)
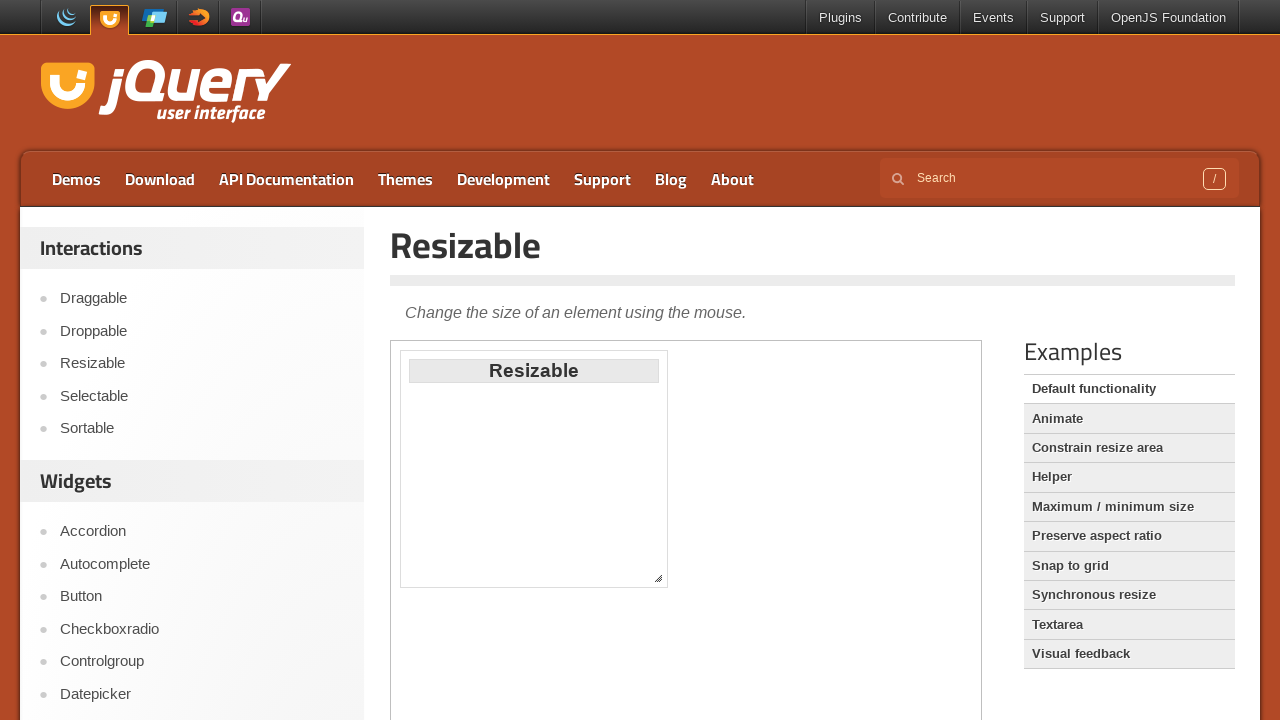

Released mouse button, completing resize operation at (658, 578)
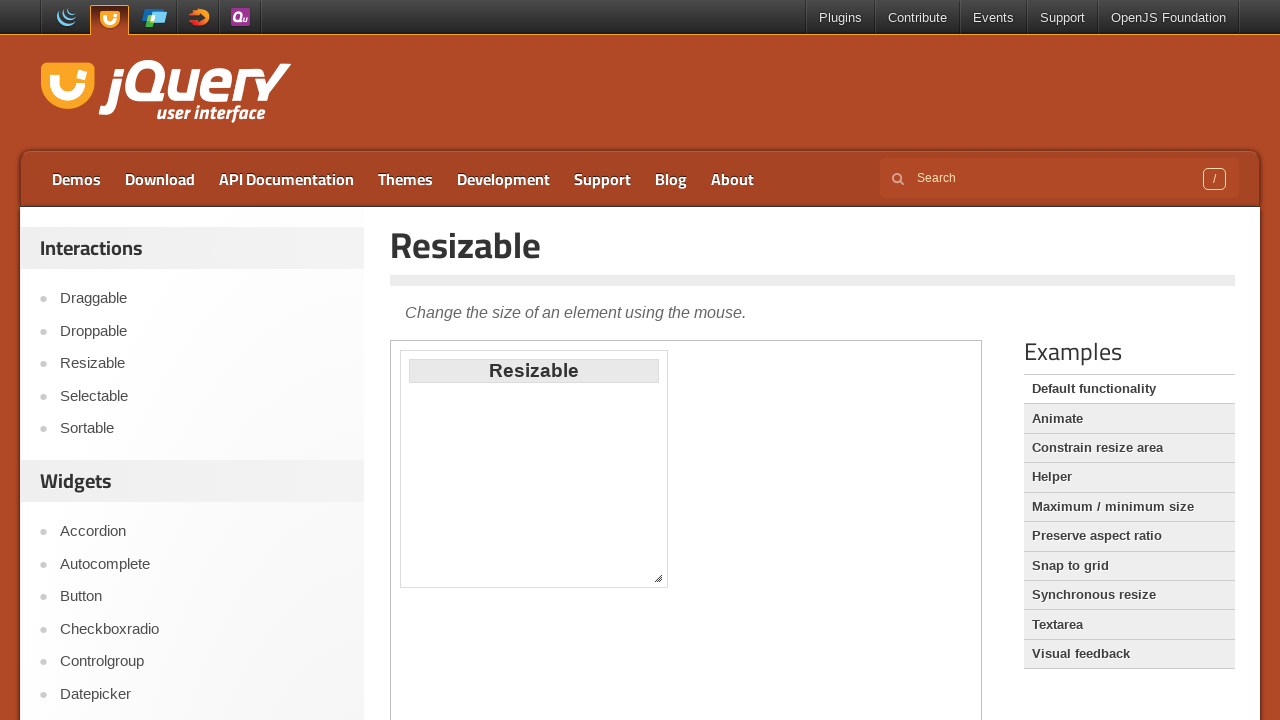

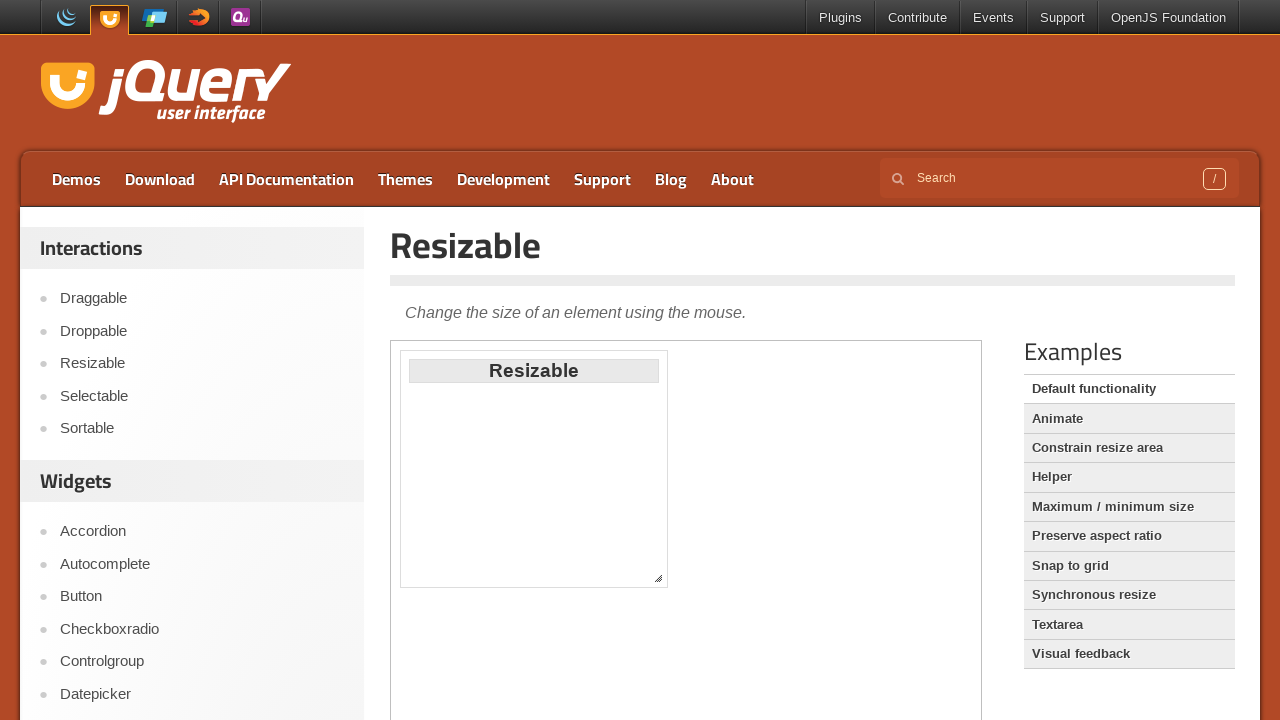